Tests browser window handling by clicking a Twitter link that opens a new window, switching to the child window, closing it, and switching back to the parent window.

Starting URL: https://opensource-demo.orangehrmlive.com/web/index.php/auth/login

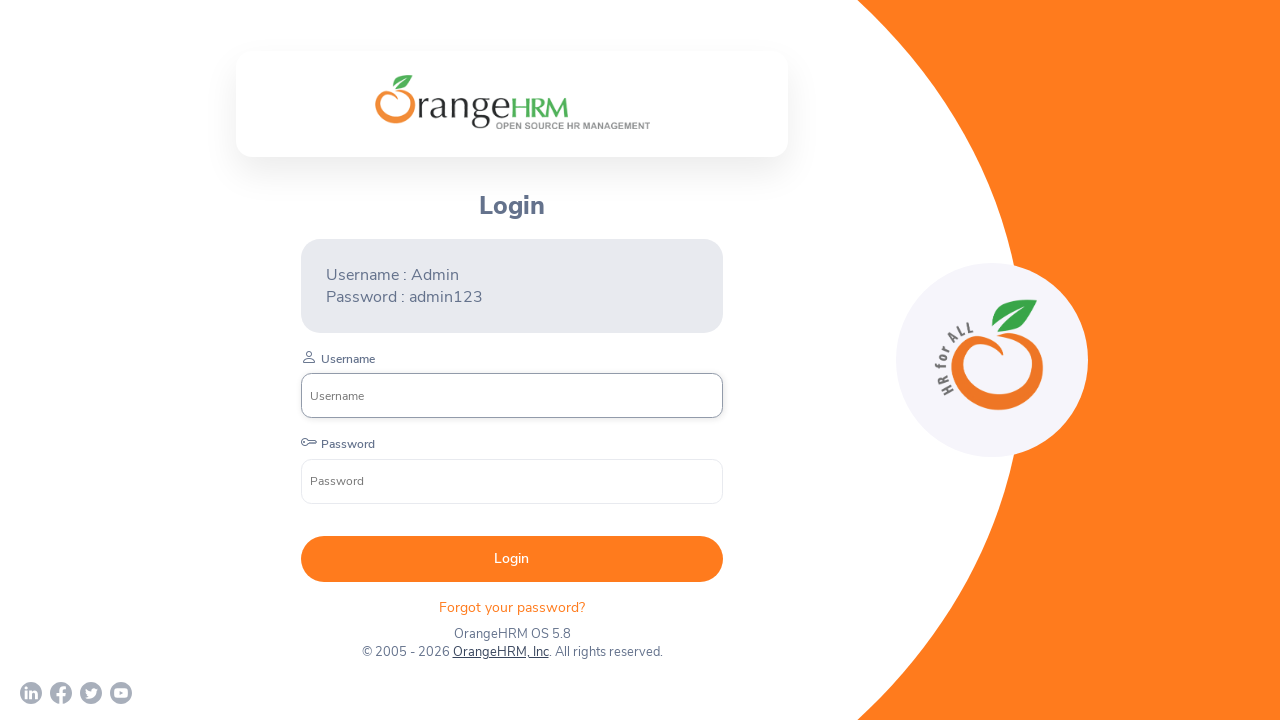

Waited for page to load (networkidle)
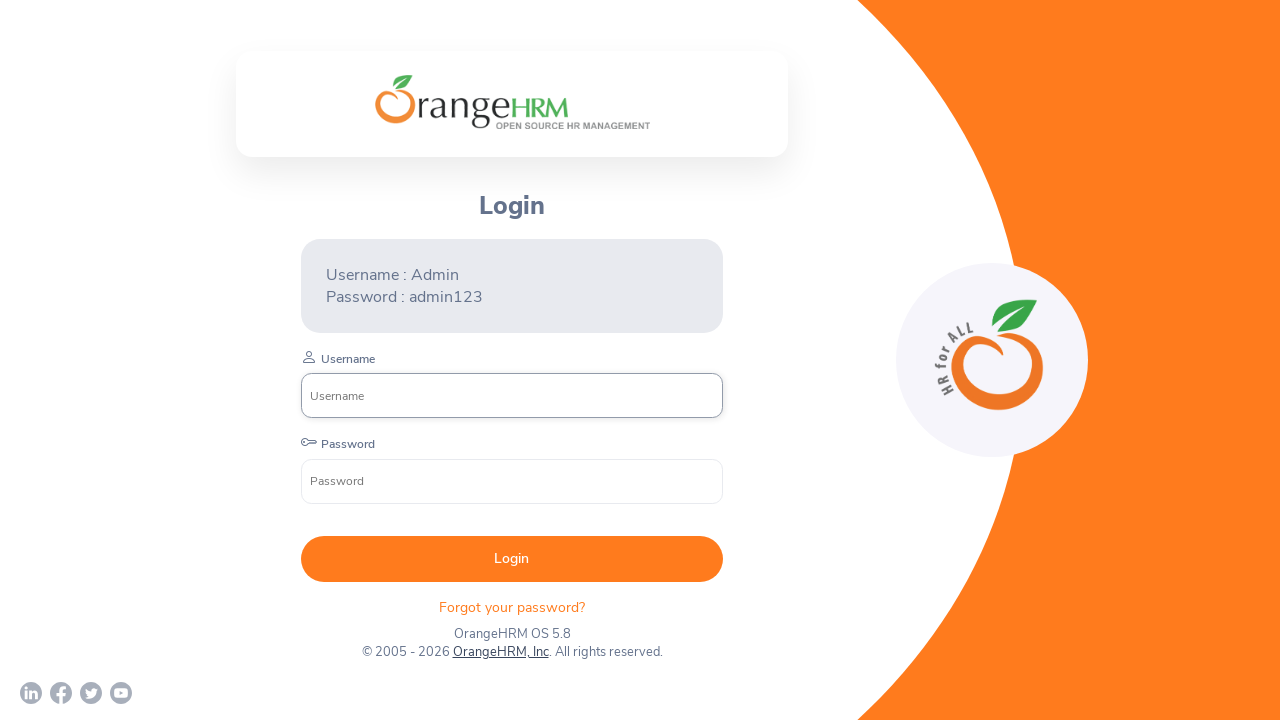

Clicked Twitter link, new window/tab opened at (91, 693) on a[href*='twitter']
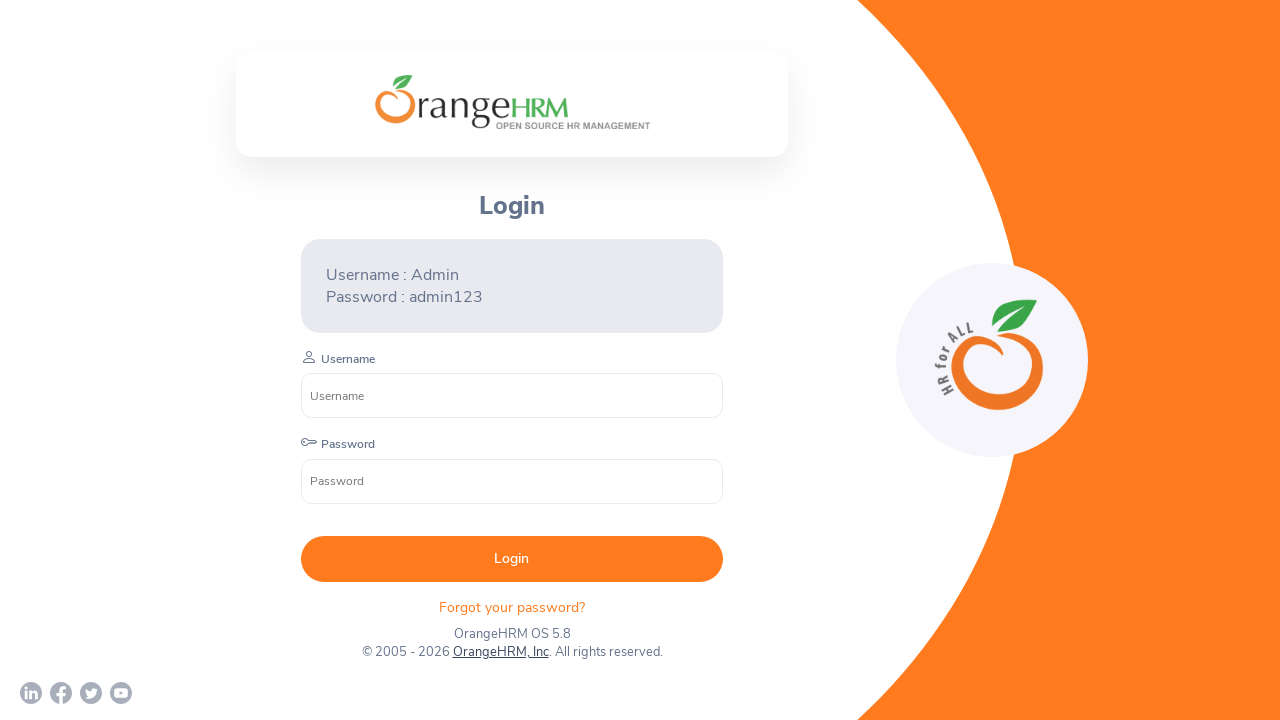

Captured child window/tab page object
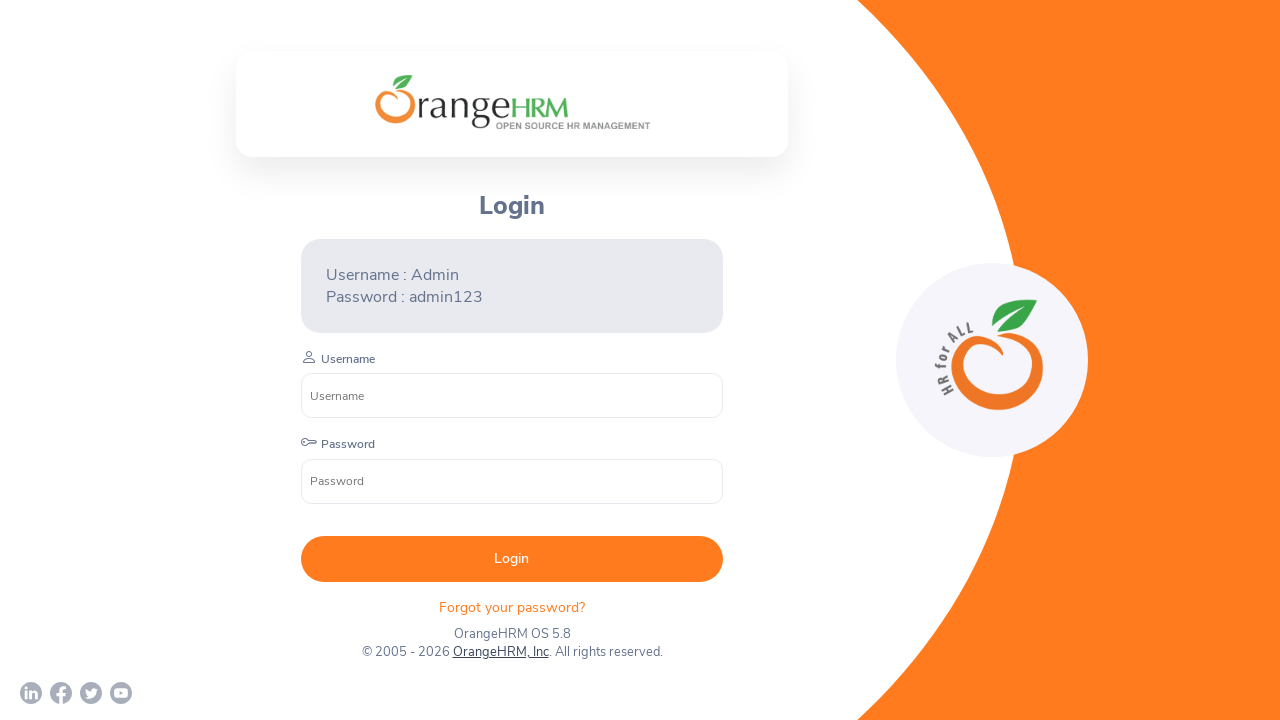

Child window loaded (domcontentloaded)
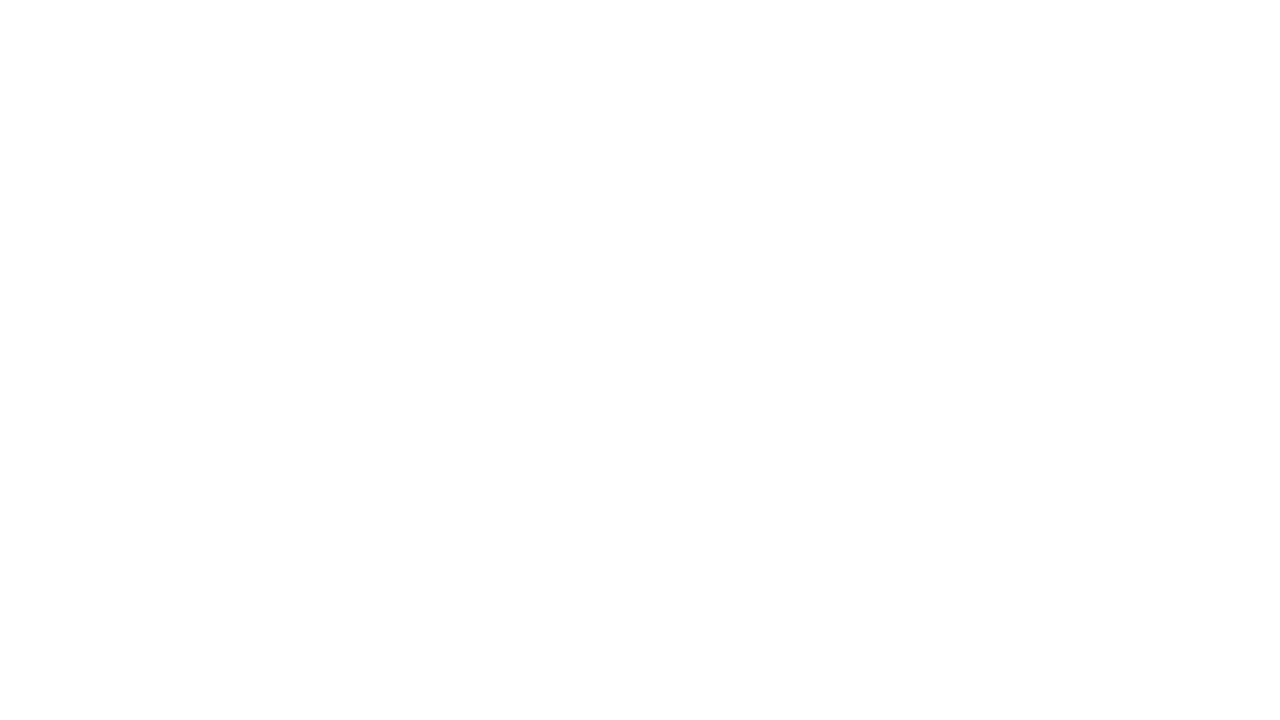

Verified child window URL: chrome-error://chromewebdata/
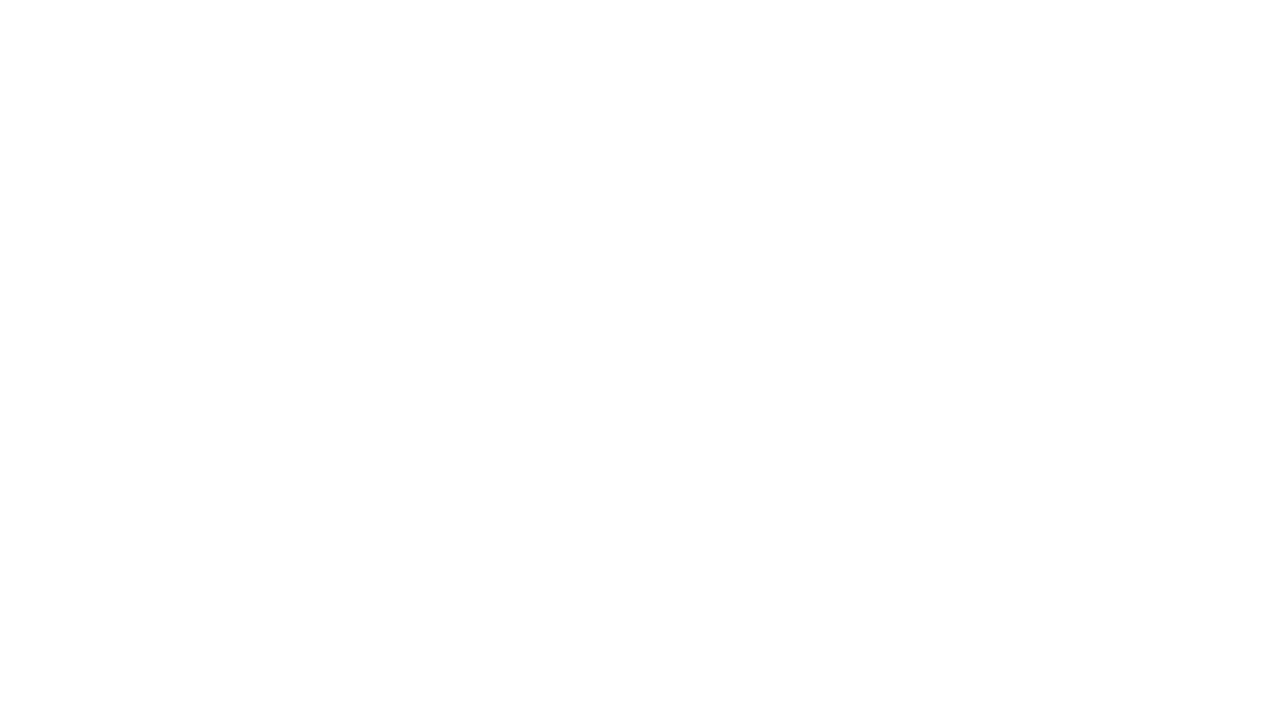

Closed child window/tab
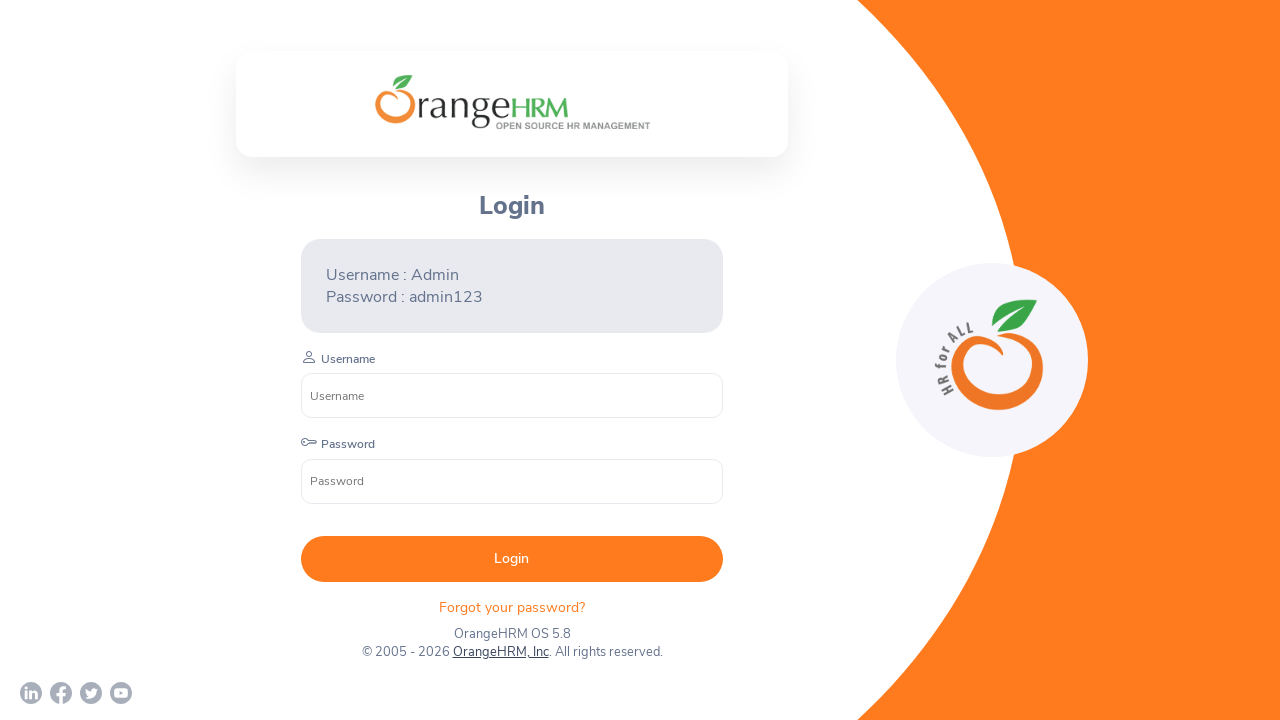

Verified parent window URL: https://opensource-demo.orangehrmlive.com/web/index.php/auth/login
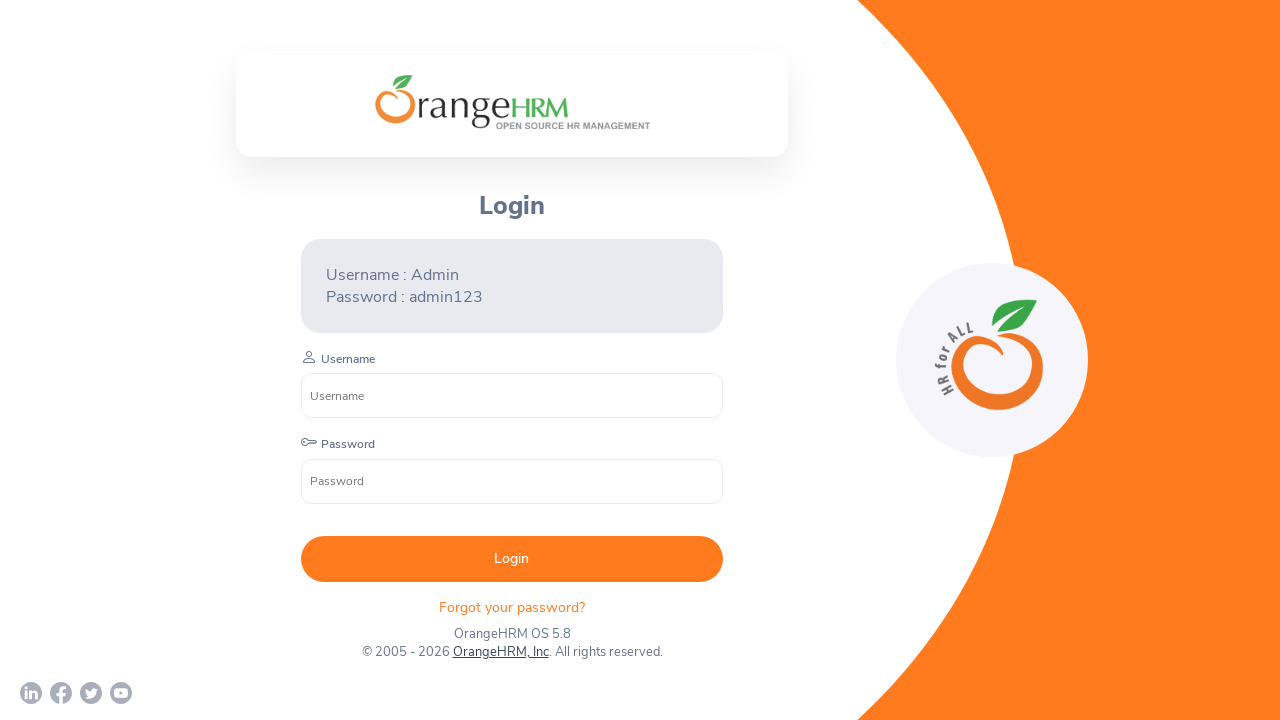

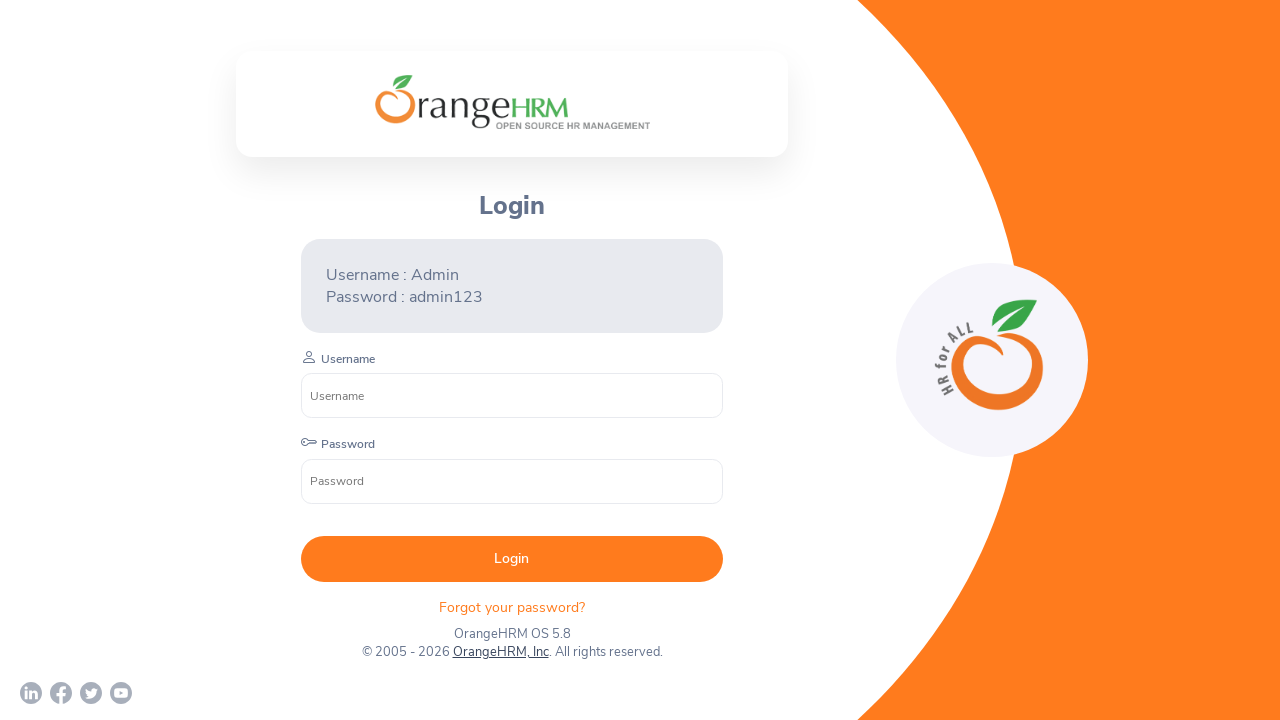